Navigates to Dropbox homepage and retrieves the page title

Starting URL: https://www.dropbox.com

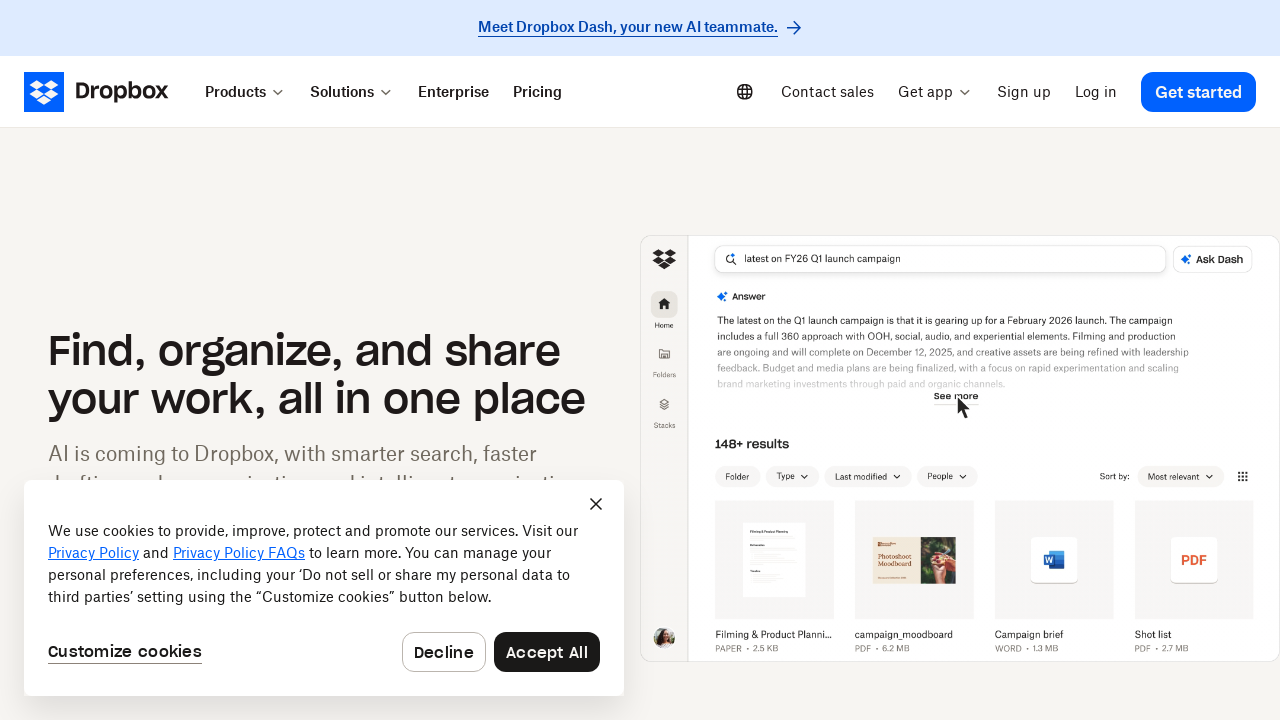

Retrieved page title from Dropbox homepage
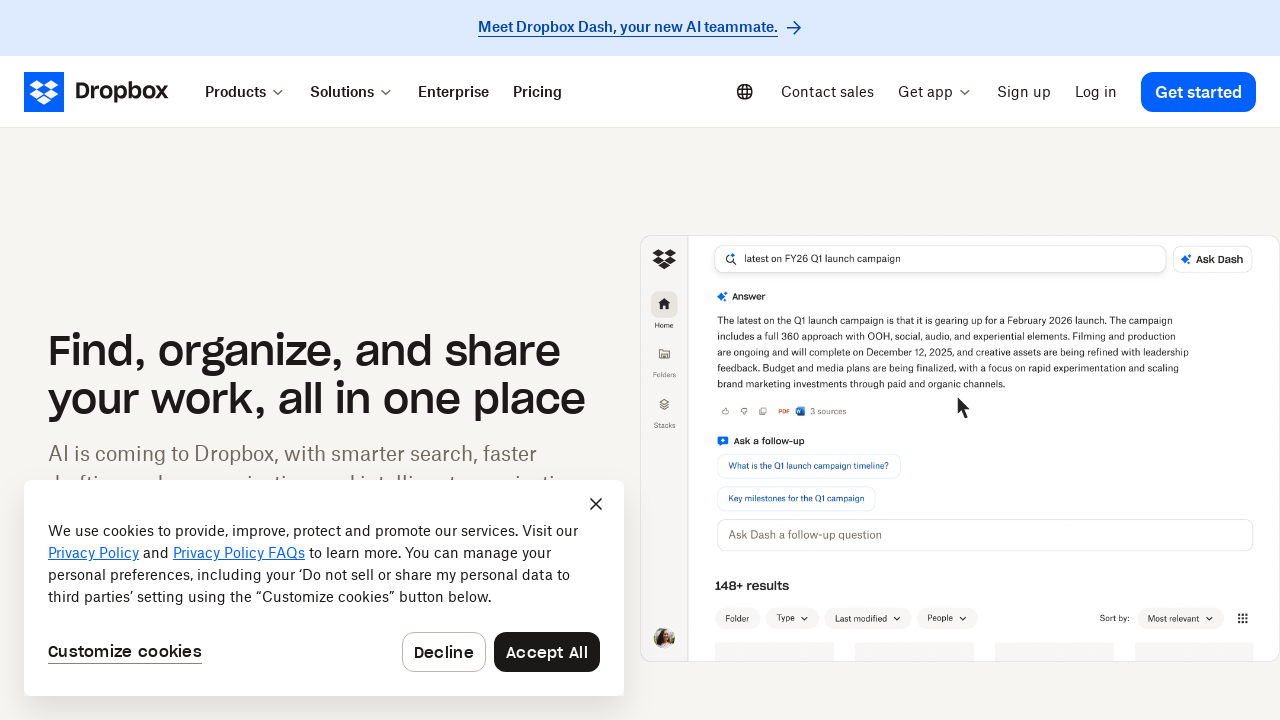

Printed page title to console
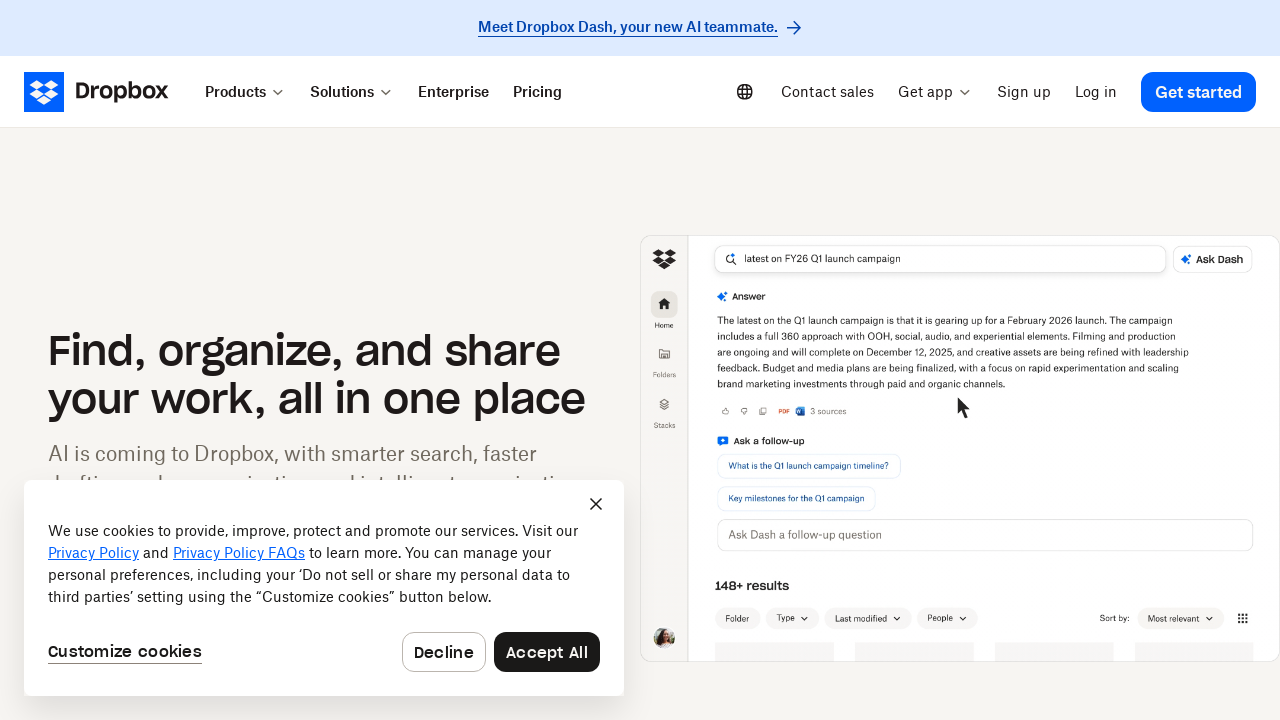

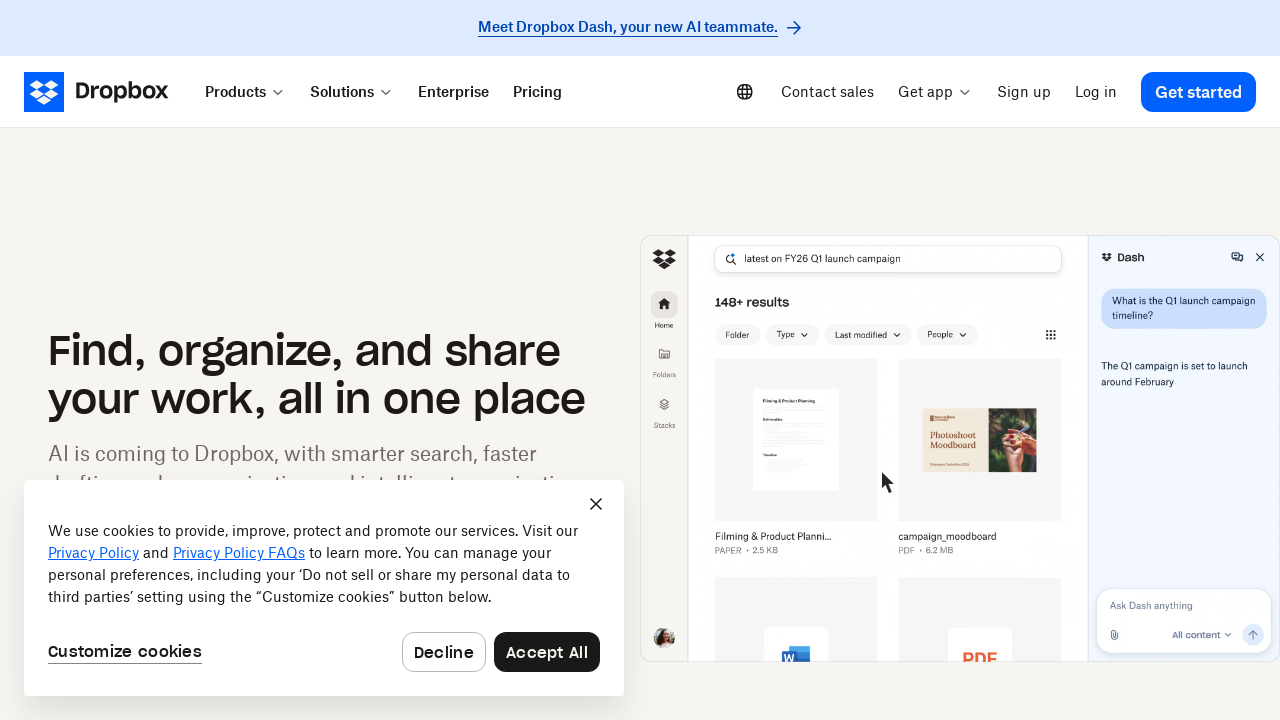